Tests that new todo items are appended to the bottom of the list and the count is displayed correctly

Starting URL: https://demo.playwright.dev/todomvc

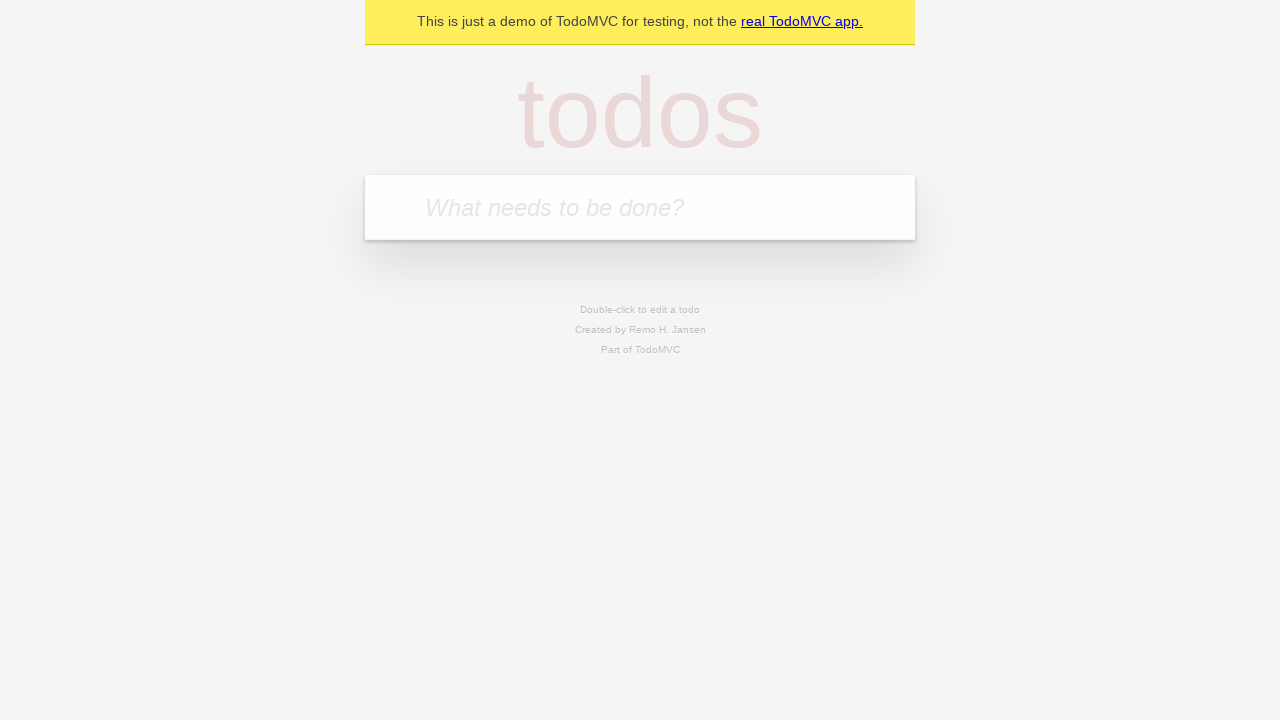

Filled input field with first todo item 'buy some cheese' on internal:attr=[placeholder="What needs to be done?"i]
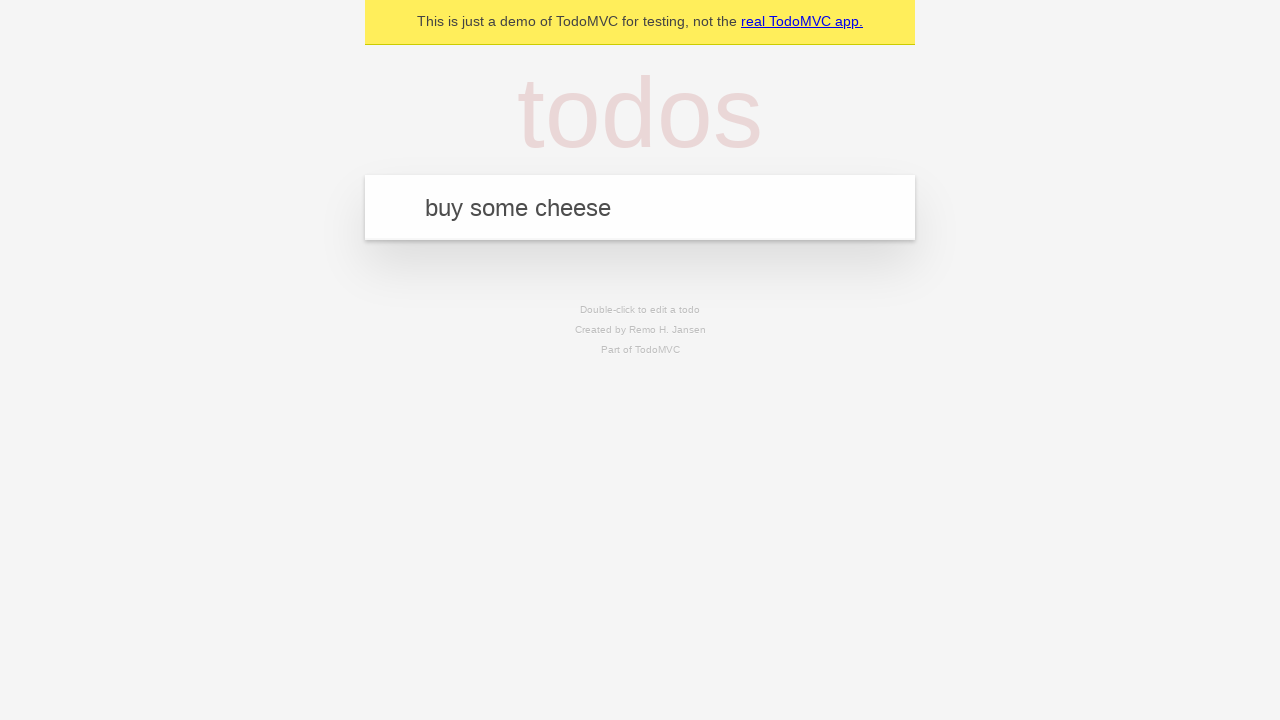

Pressed Enter to add first todo item on internal:attr=[placeholder="What needs to be done?"i]
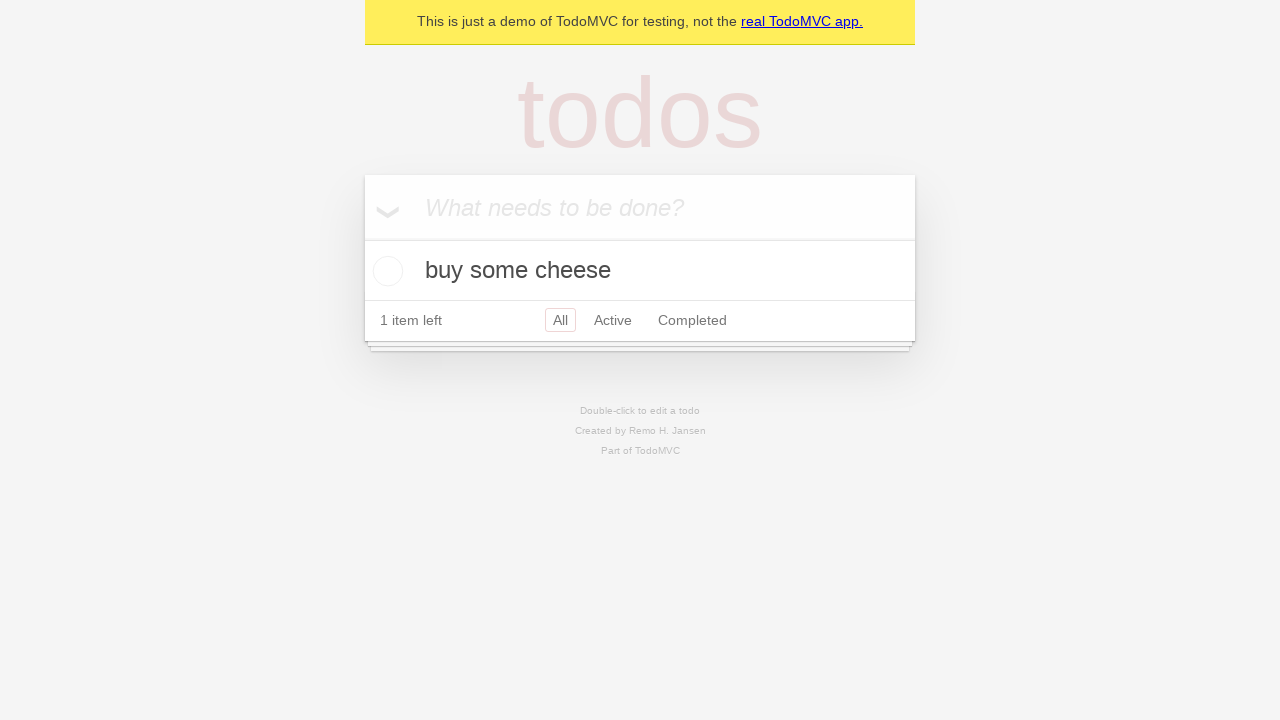

Filled input field with second todo item 'feed the cat' on internal:attr=[placeholder="What needs to be done?"i]
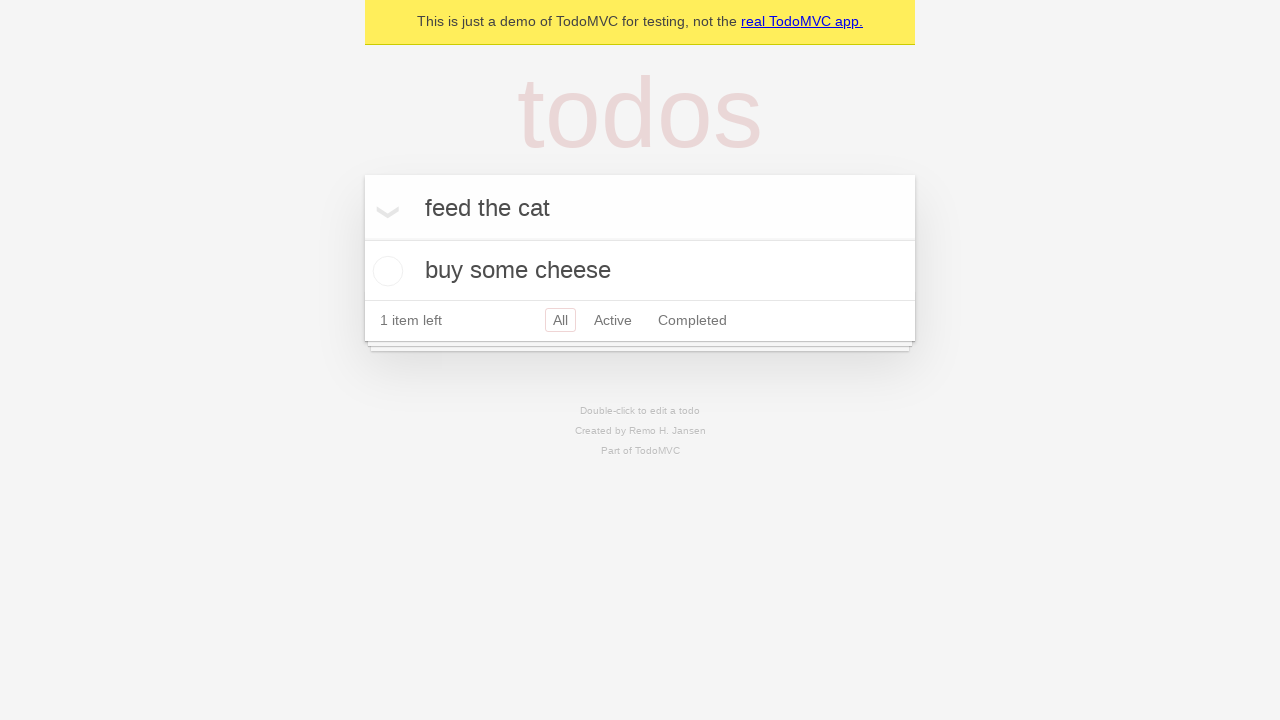

Pressed Enter to add second todo item on internal:attr=[placeholder="What needs to be done?"i]
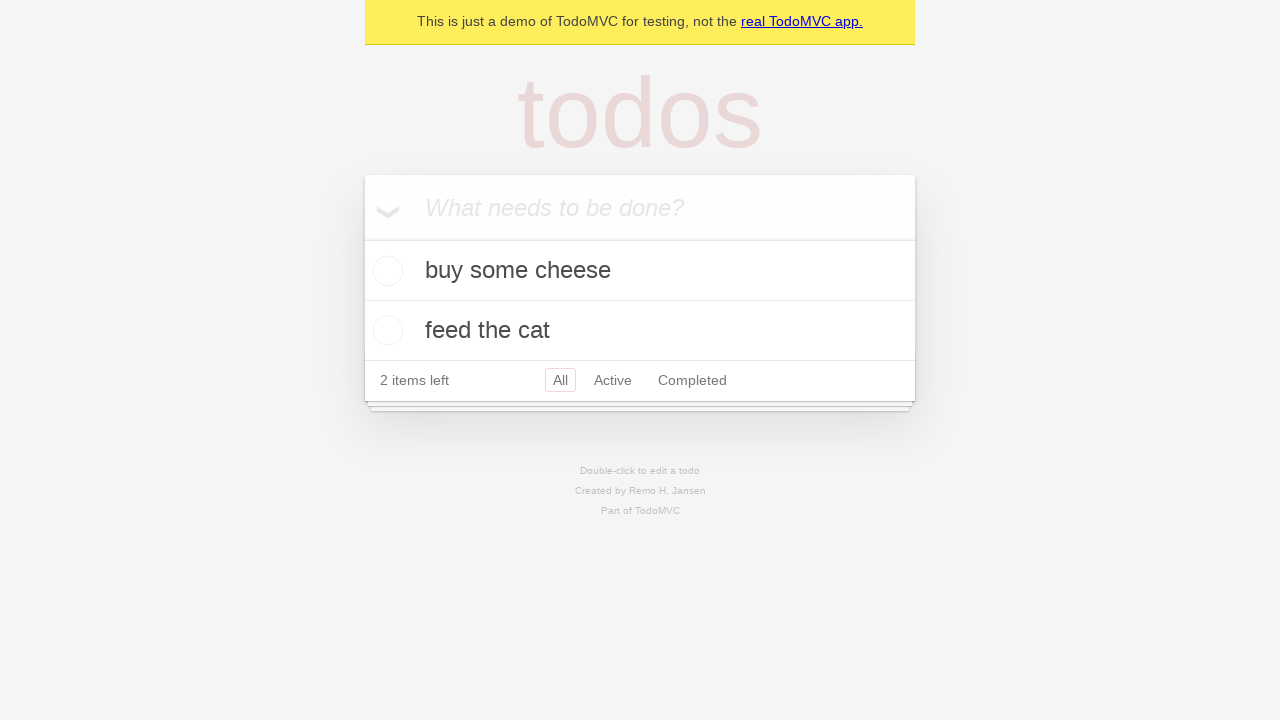

Filled input field with third todo item 'book a doctors appointment' on internal:attr=[placeholder="What needs to be done?"i]
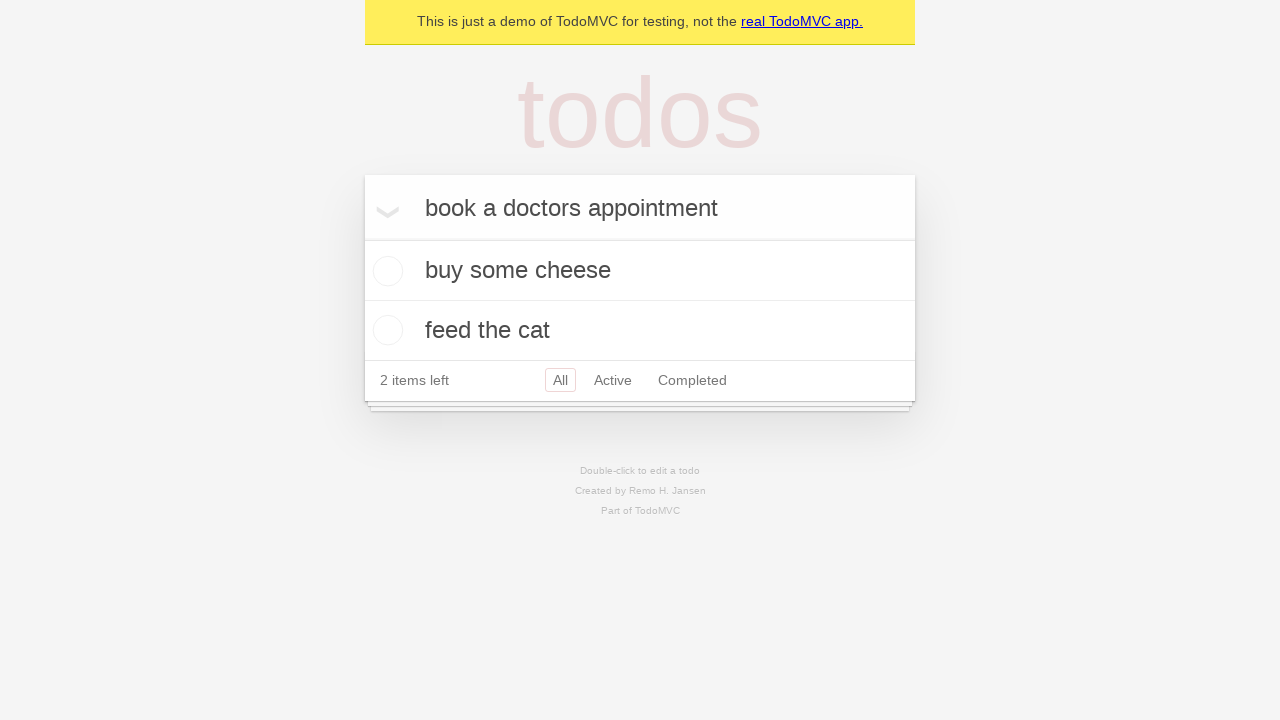

Pressed Enter to add third todo item on internal:attr=[placeholder="What needs to be done?"i]
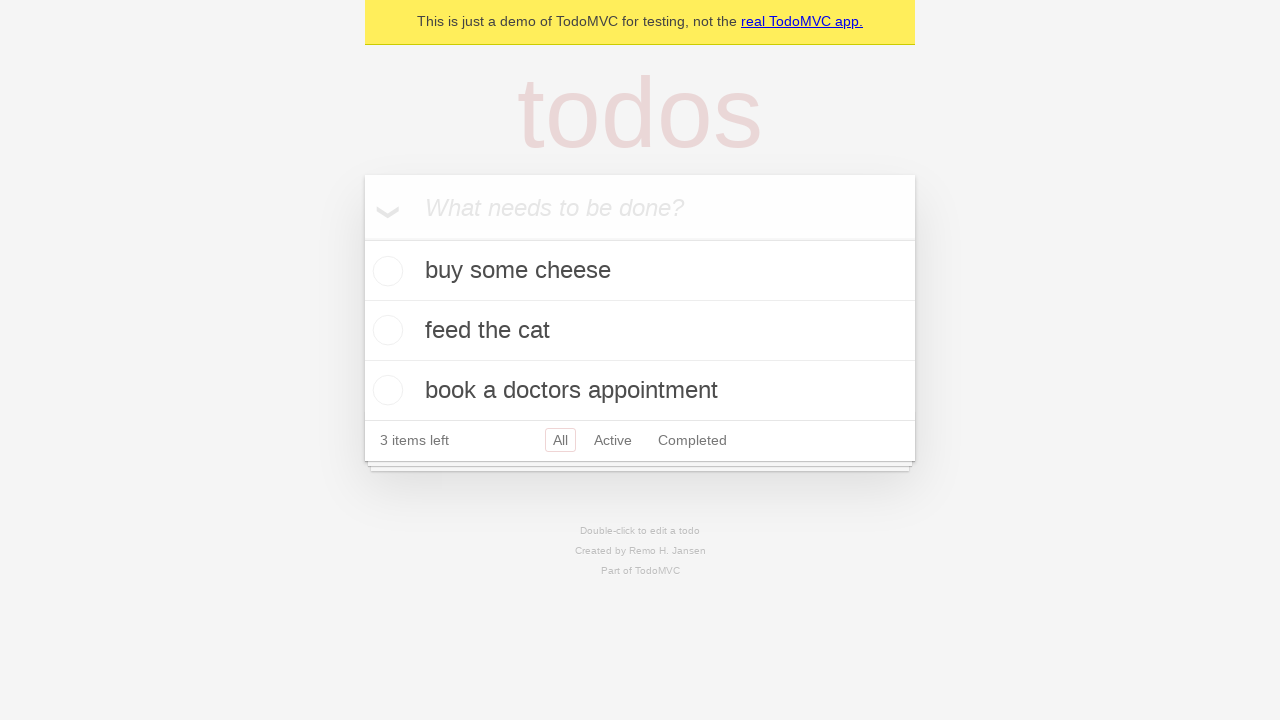

Waited for all three todo items to be rendered in the list
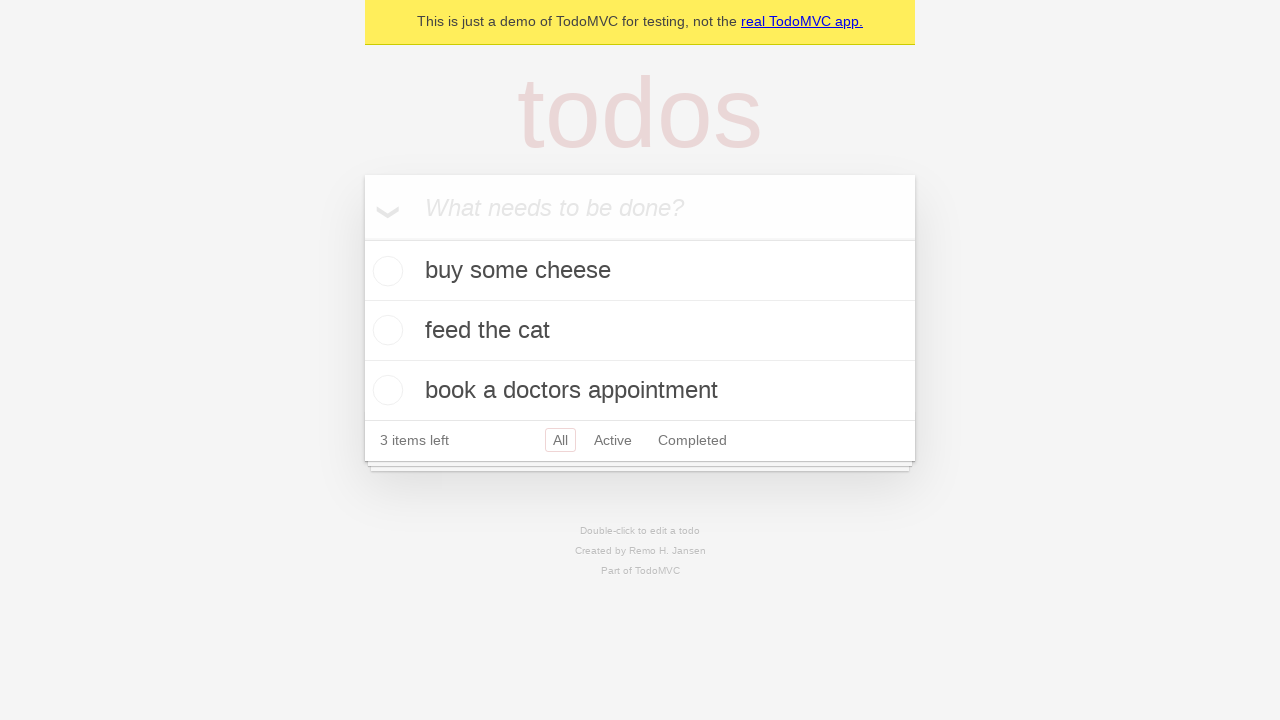

Verified that item count indicator shows '3 items left'
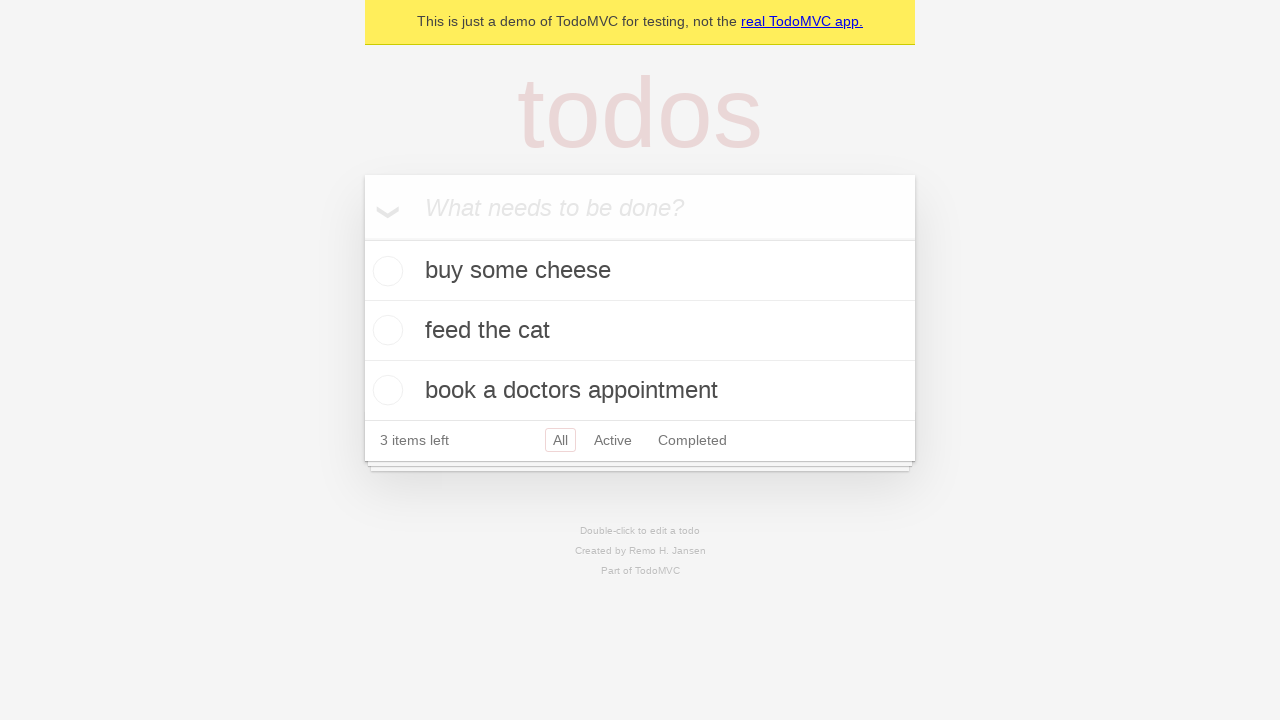

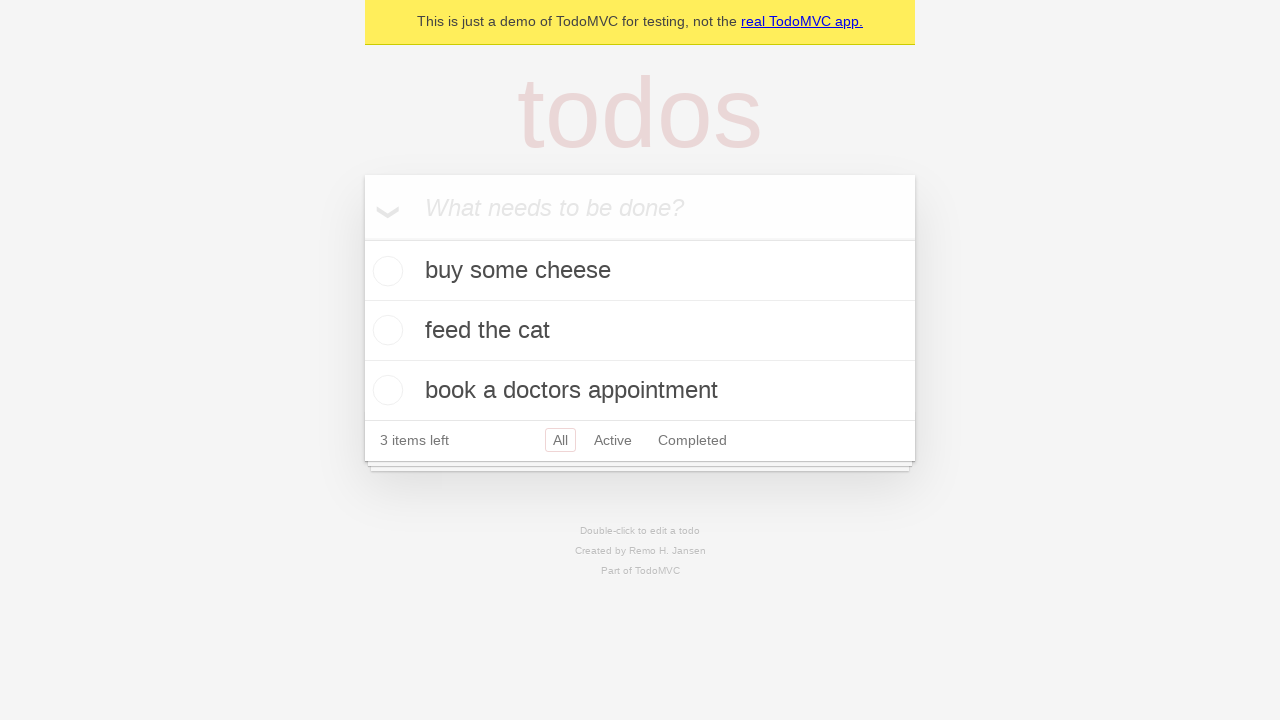